Tests drag and drop functionality on jQuery UI demo page by dragging an element into a droppable area within an iframe

Starting URL: https://jqueryui.com/droppable/

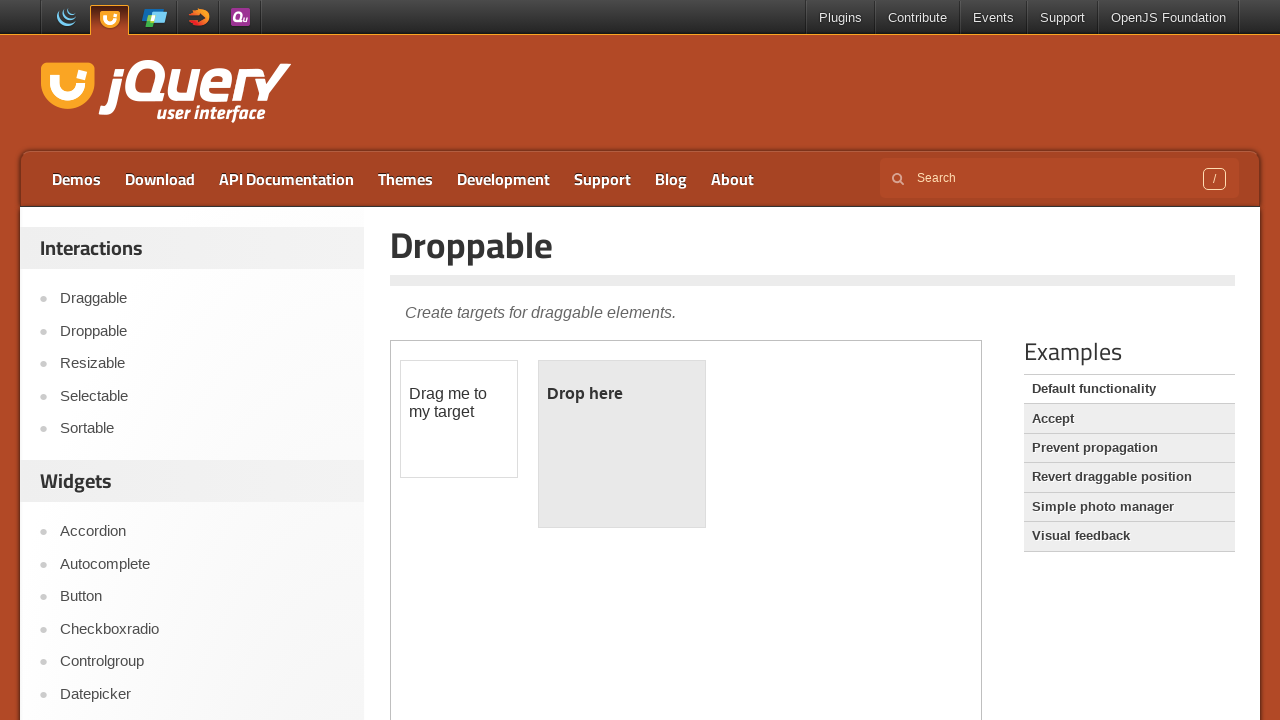

Counted 1 iframes on the page
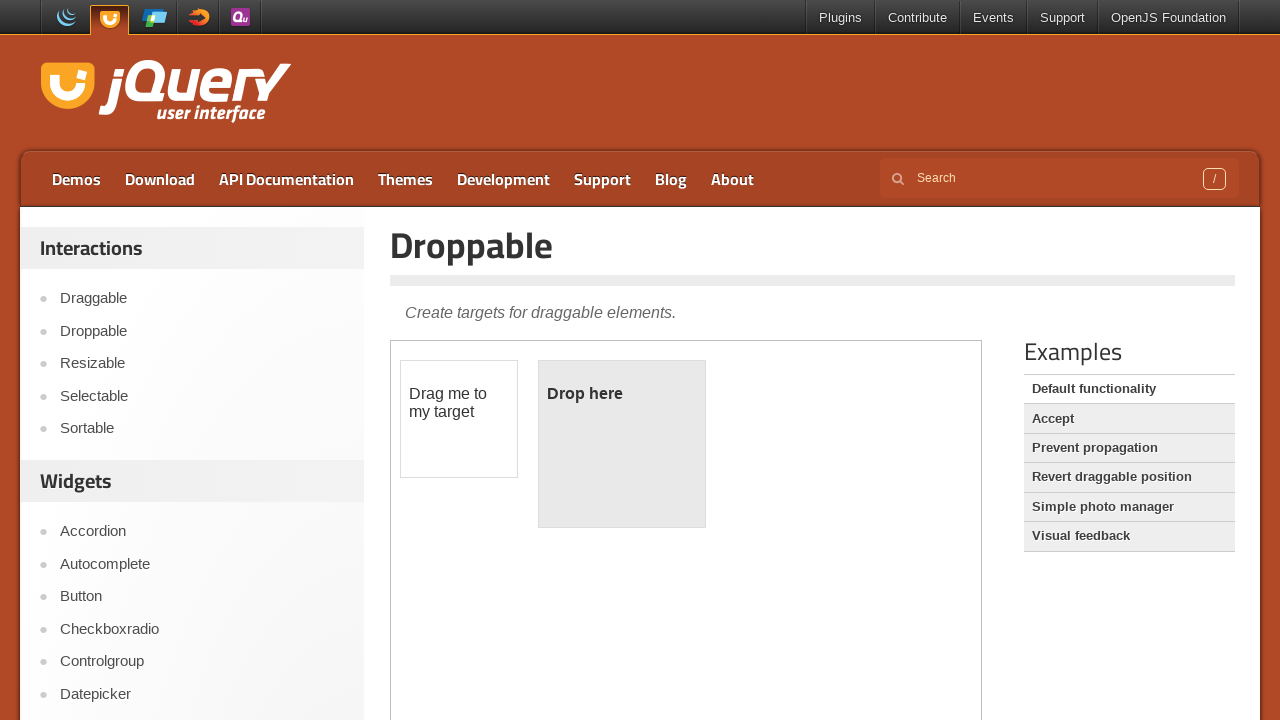

Located the demo iframe
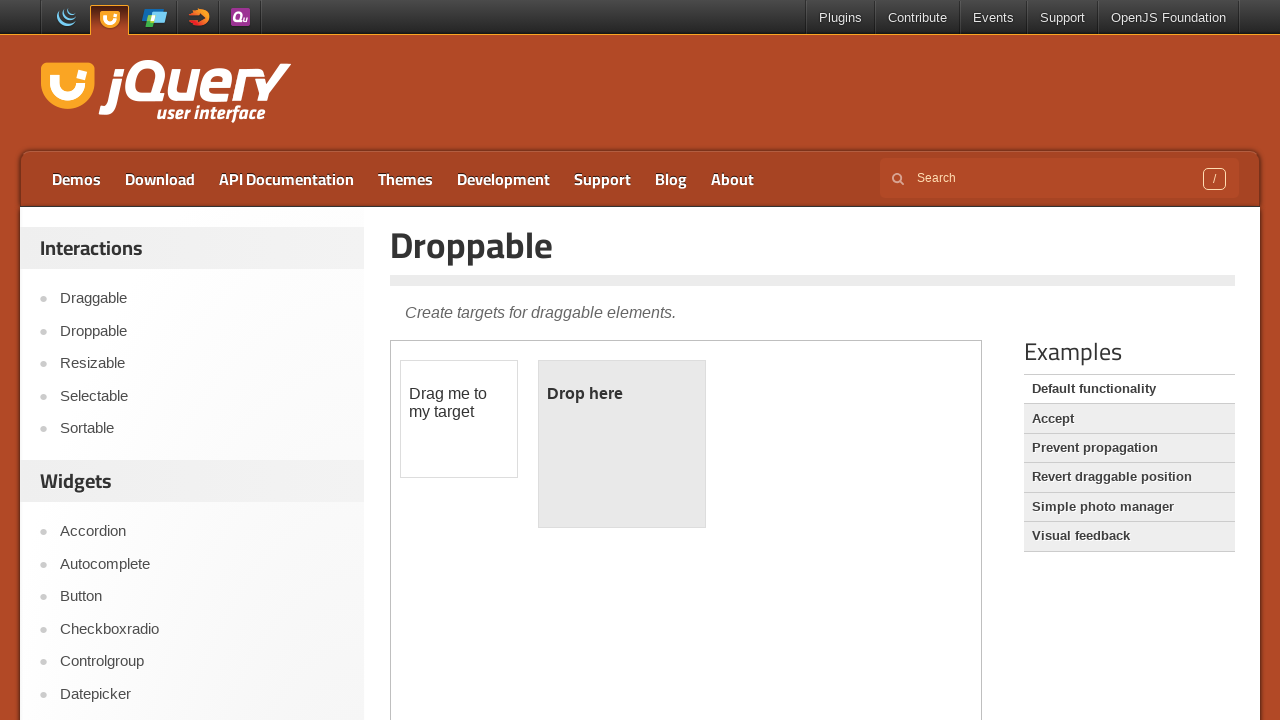

Located the draggable element within the iframe
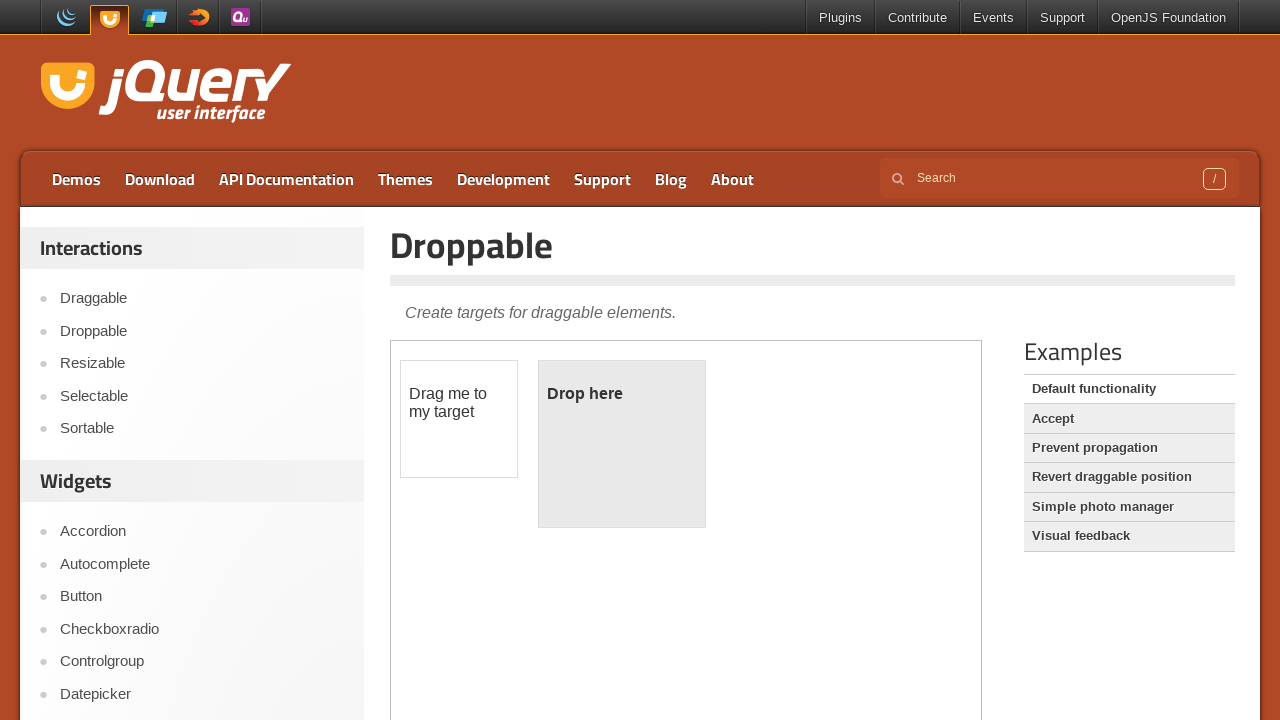

Located the droppable element within the iframe
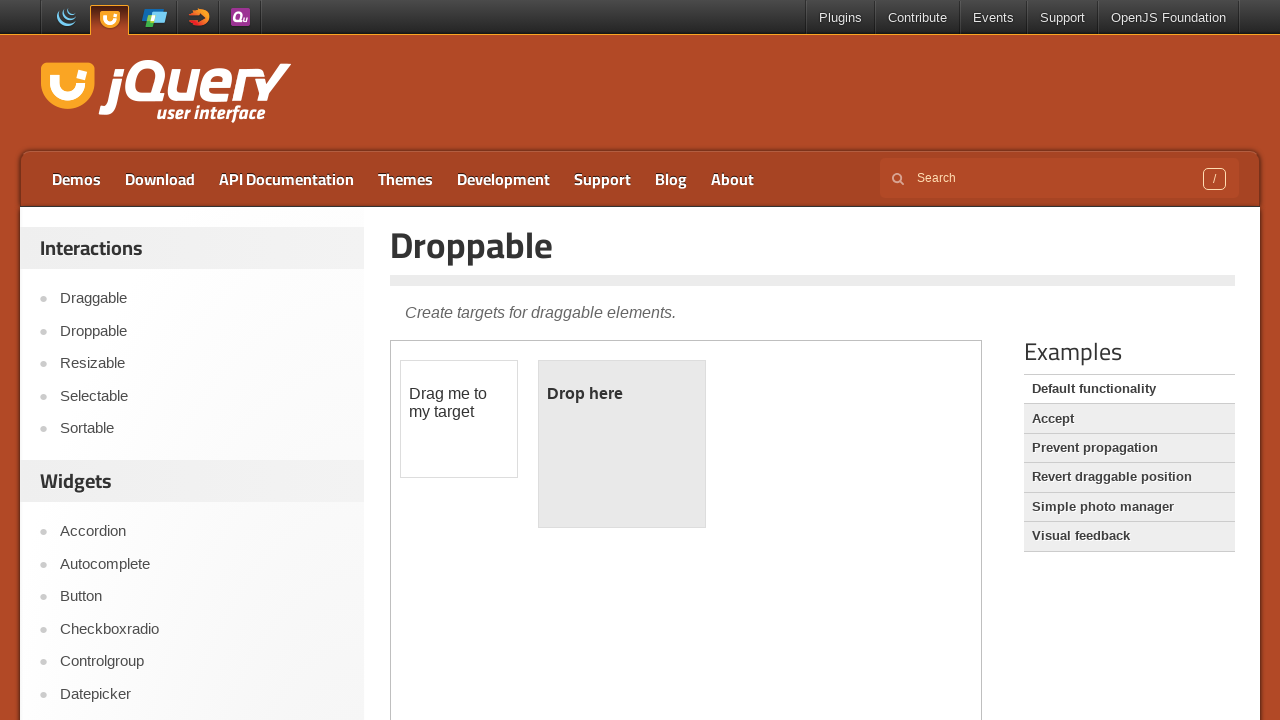

Dragged the draggable element into the droppable area at (622, 444)
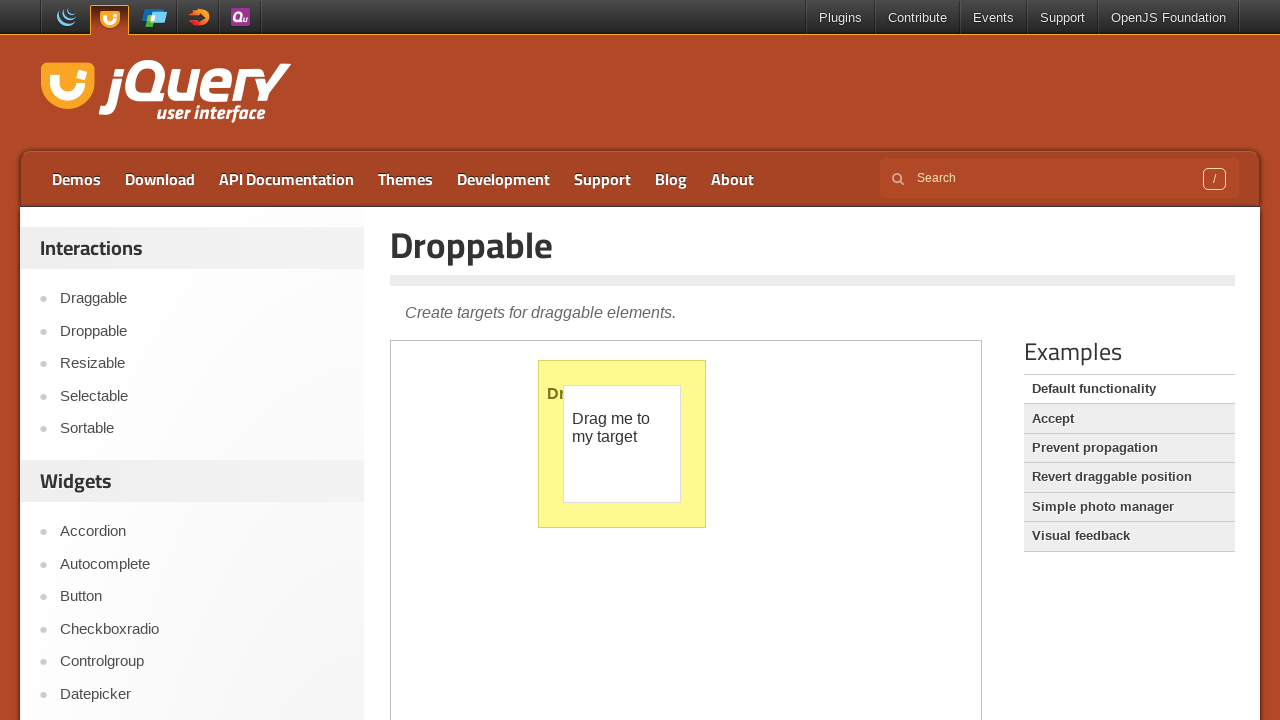

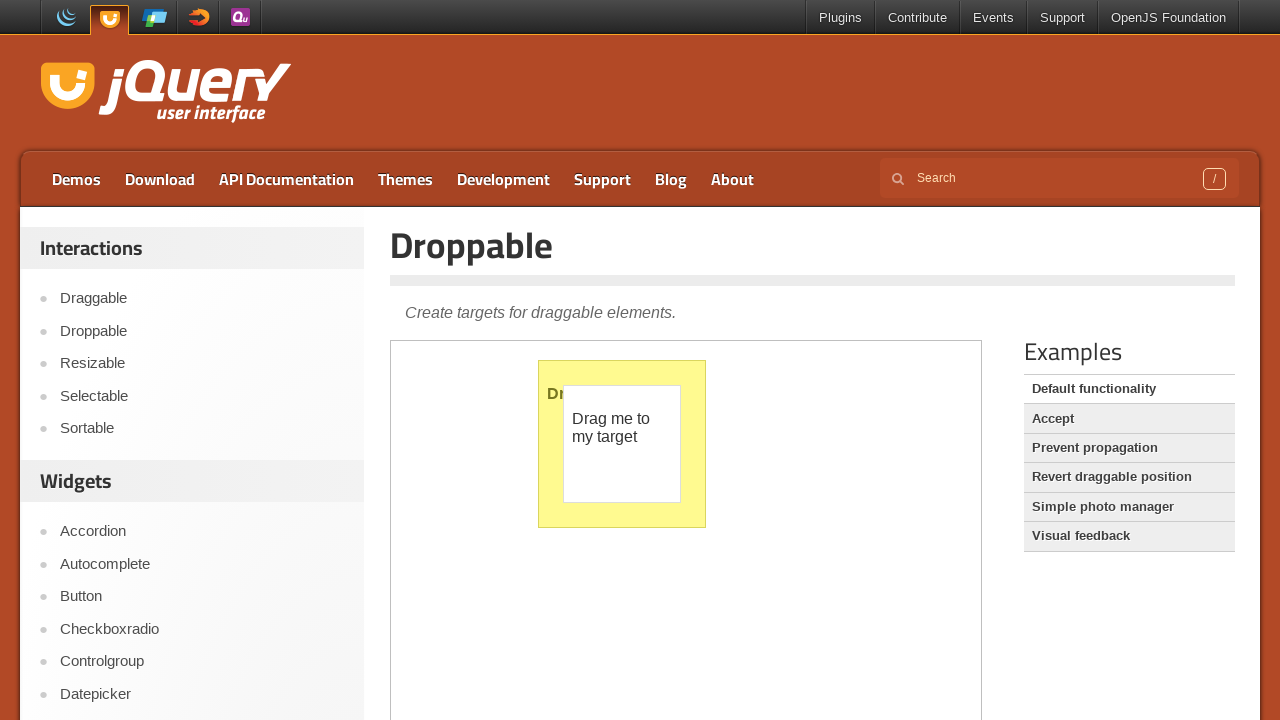